Tests state dropdown selection by selecting different states using various methods (by value, by index) and verifies the final selection

Starting URL: https://practice.cydeo.com/dropdown

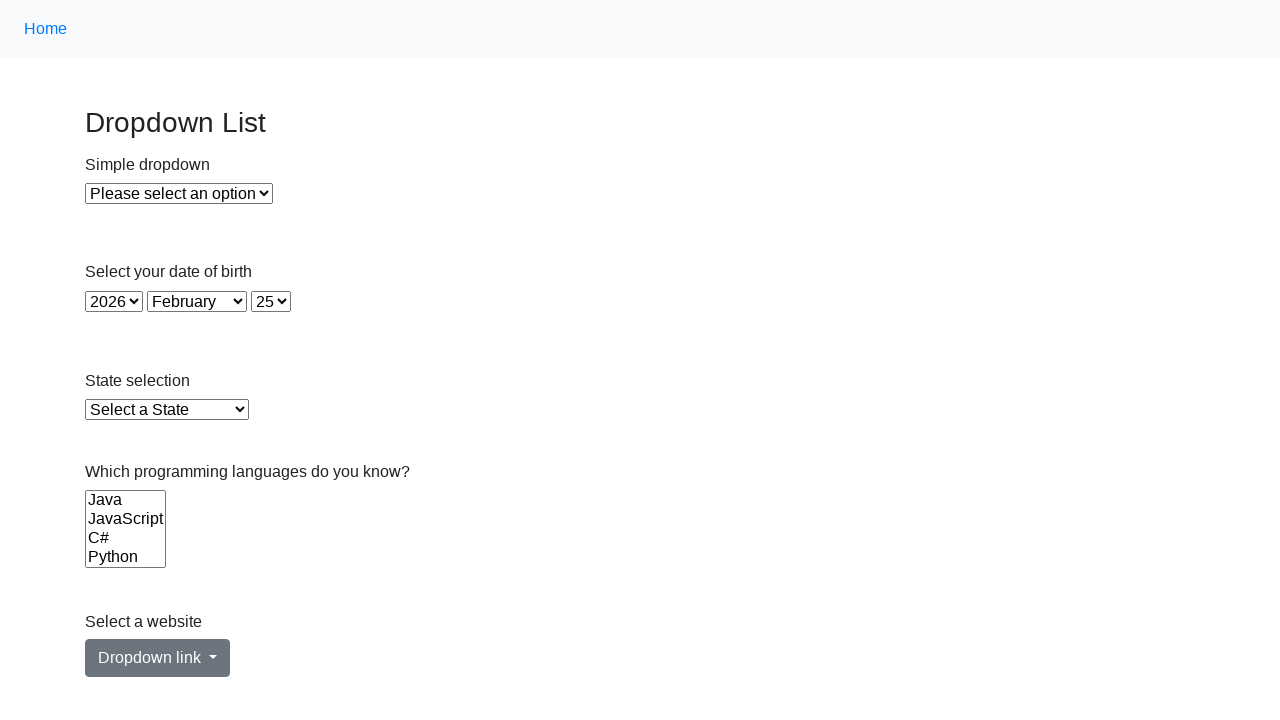

Selected Illinois from state dropdown by value 'IL' on #state
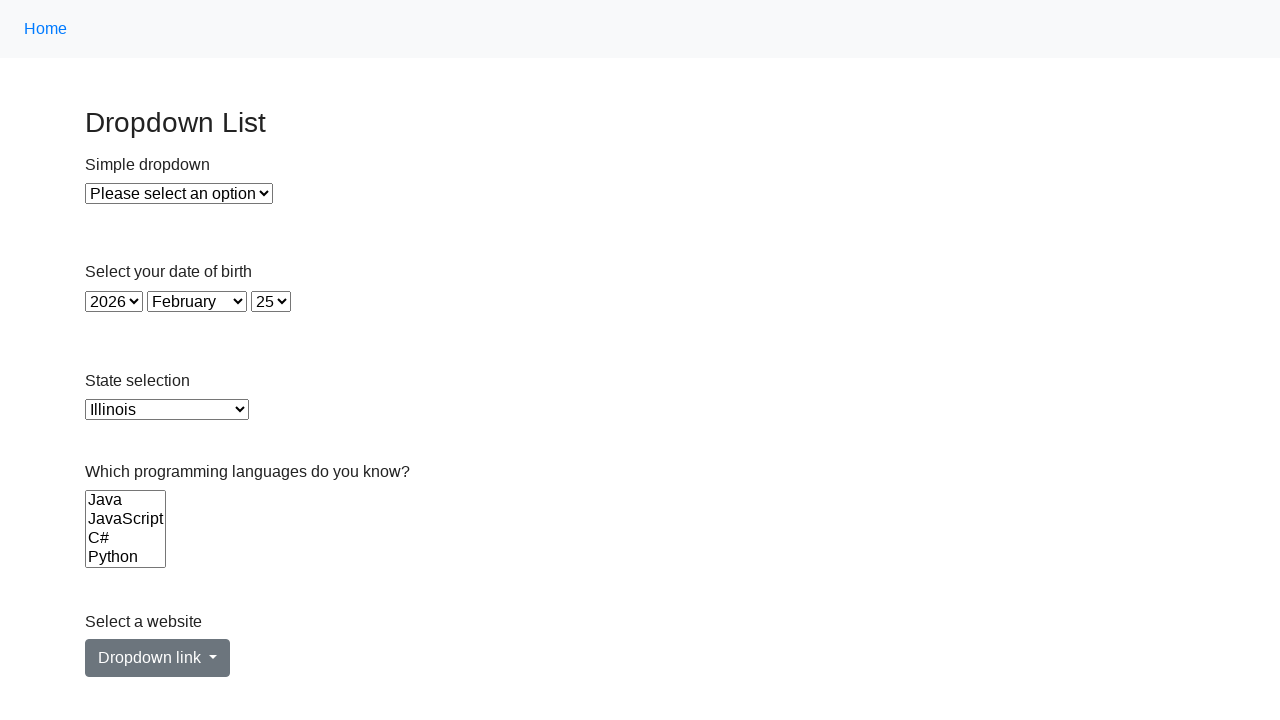

Selected Virginia from state dropdown by value 'VA' on #state
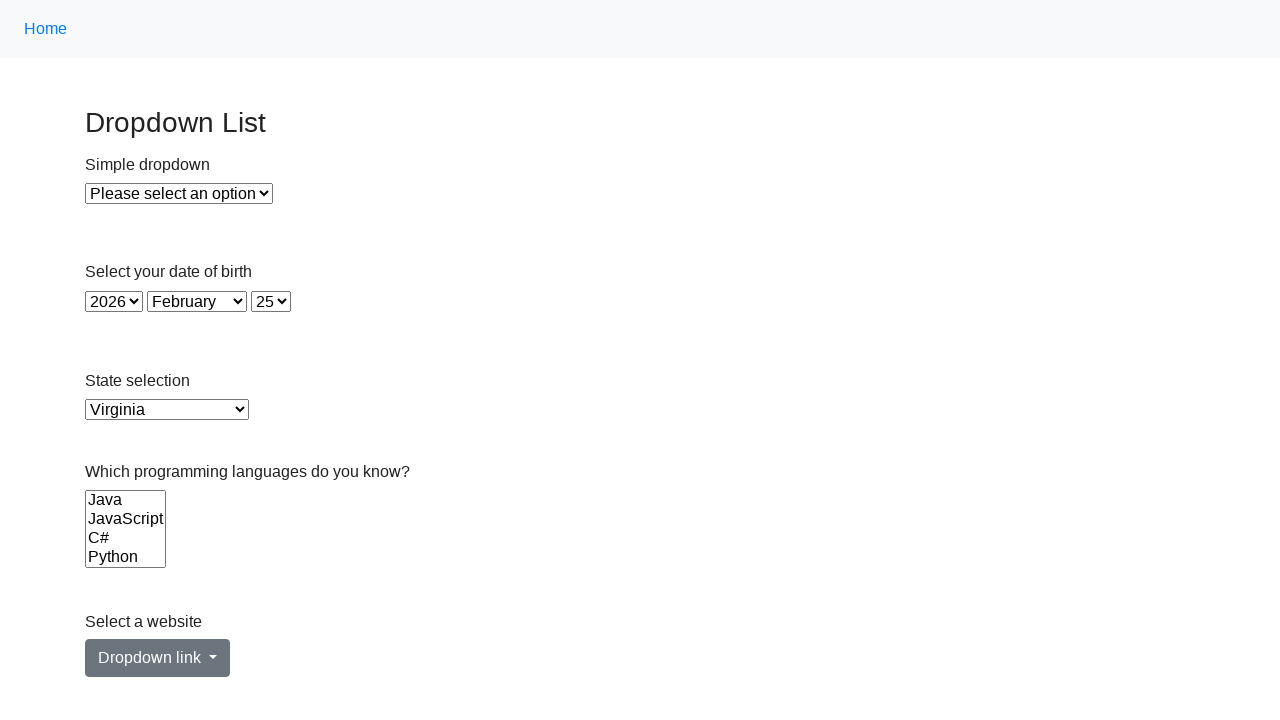

Selected California from state dropdown by label on #state
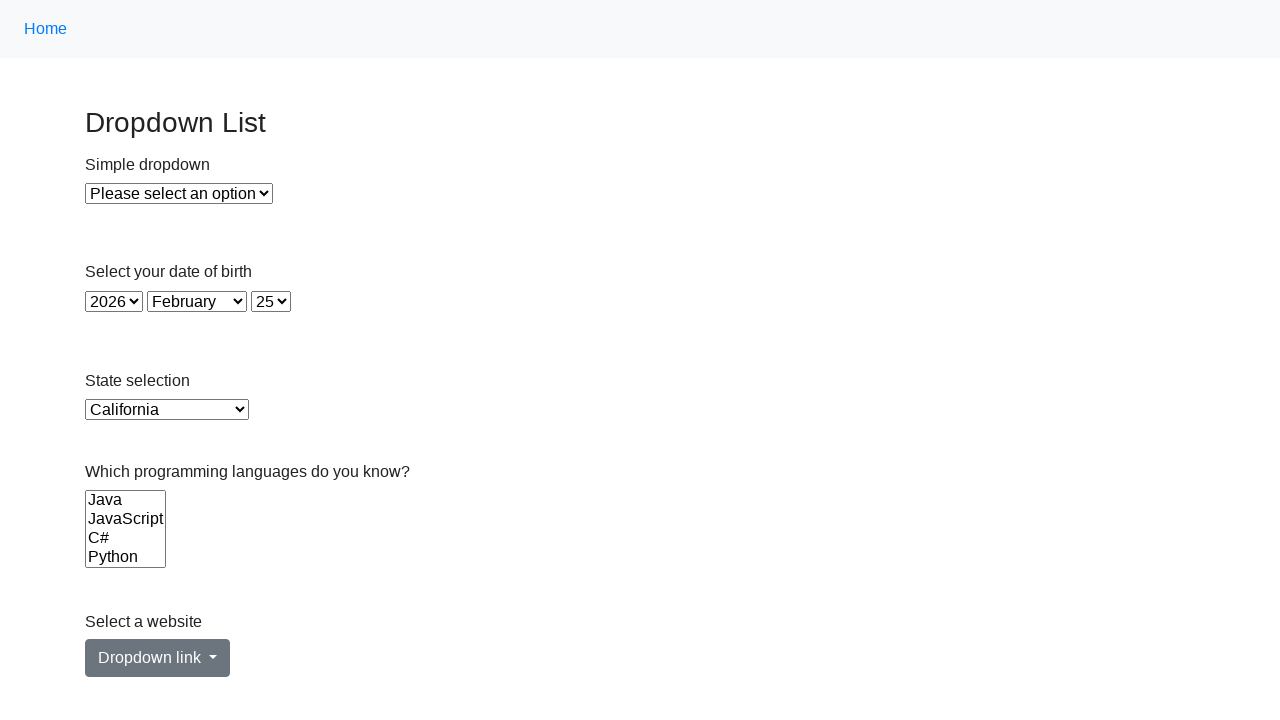

Retrieved currently selected option text from dropdown
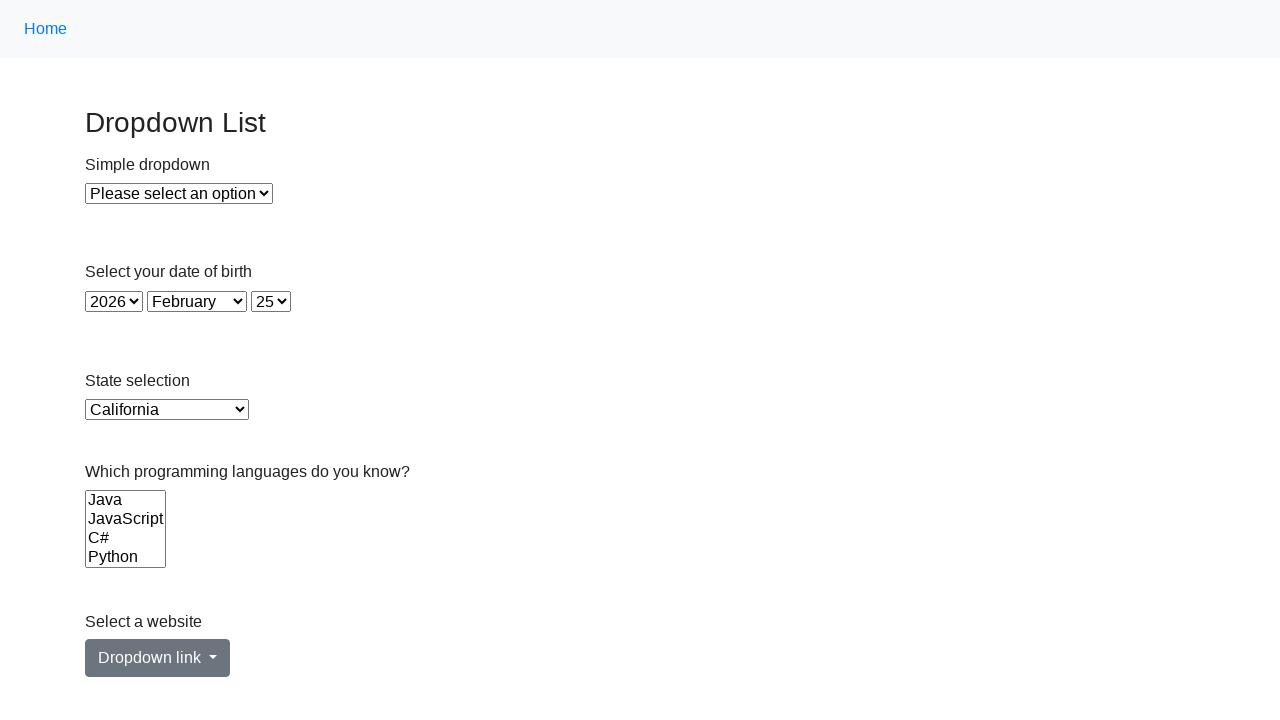

Verified that California is the selected state in dropdown
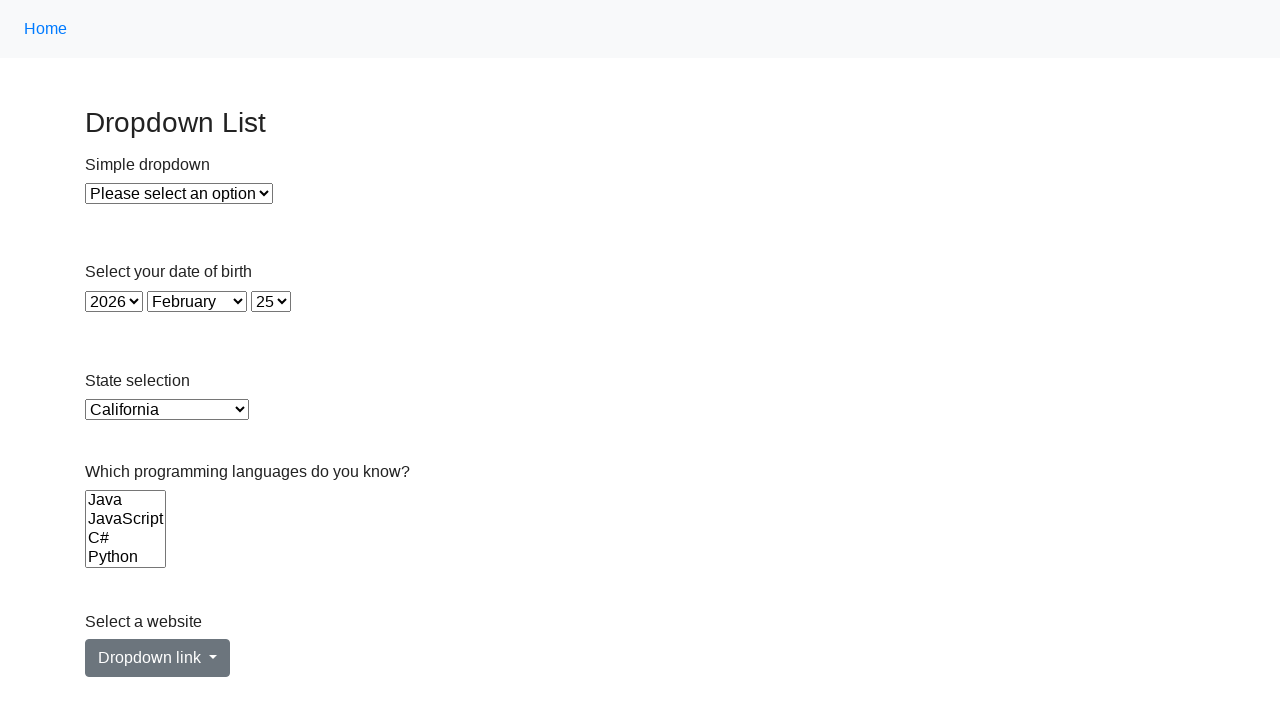

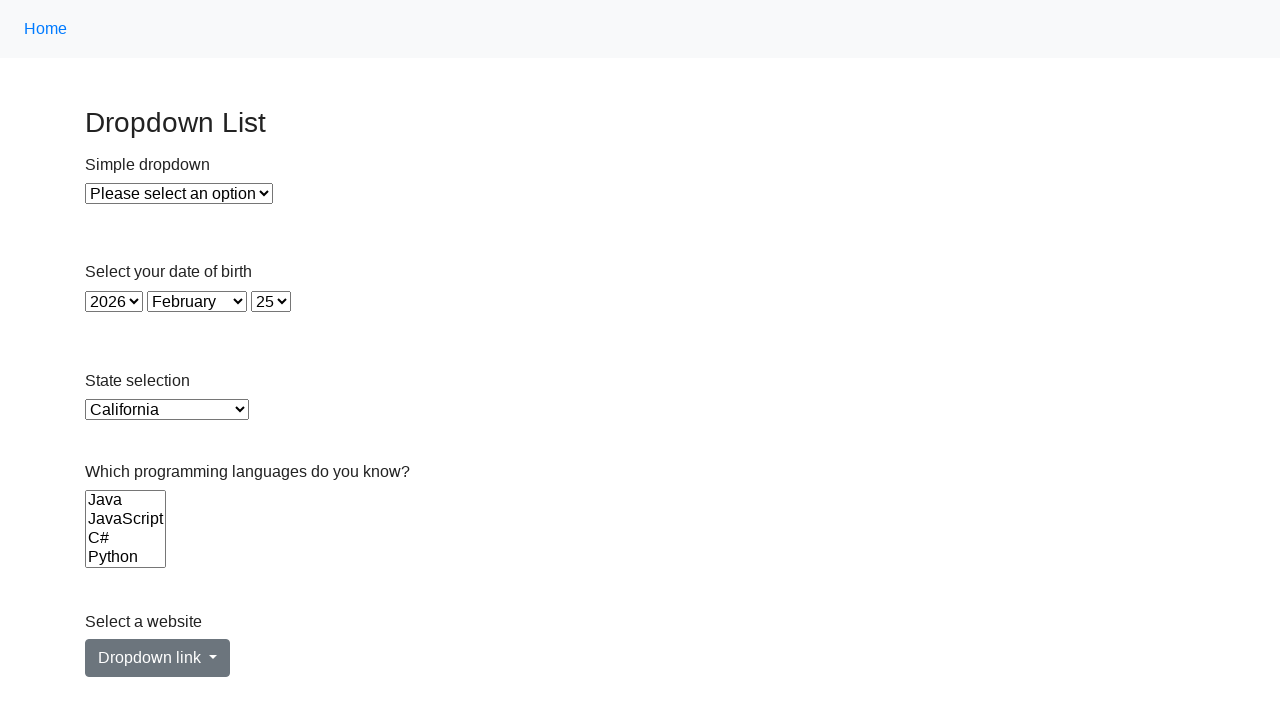